Tests form element display states by checking visibility of email textbox, education textarea, age radio button, and user name text

Starting URL: https://automationfc.github.io/basic-form/index.html

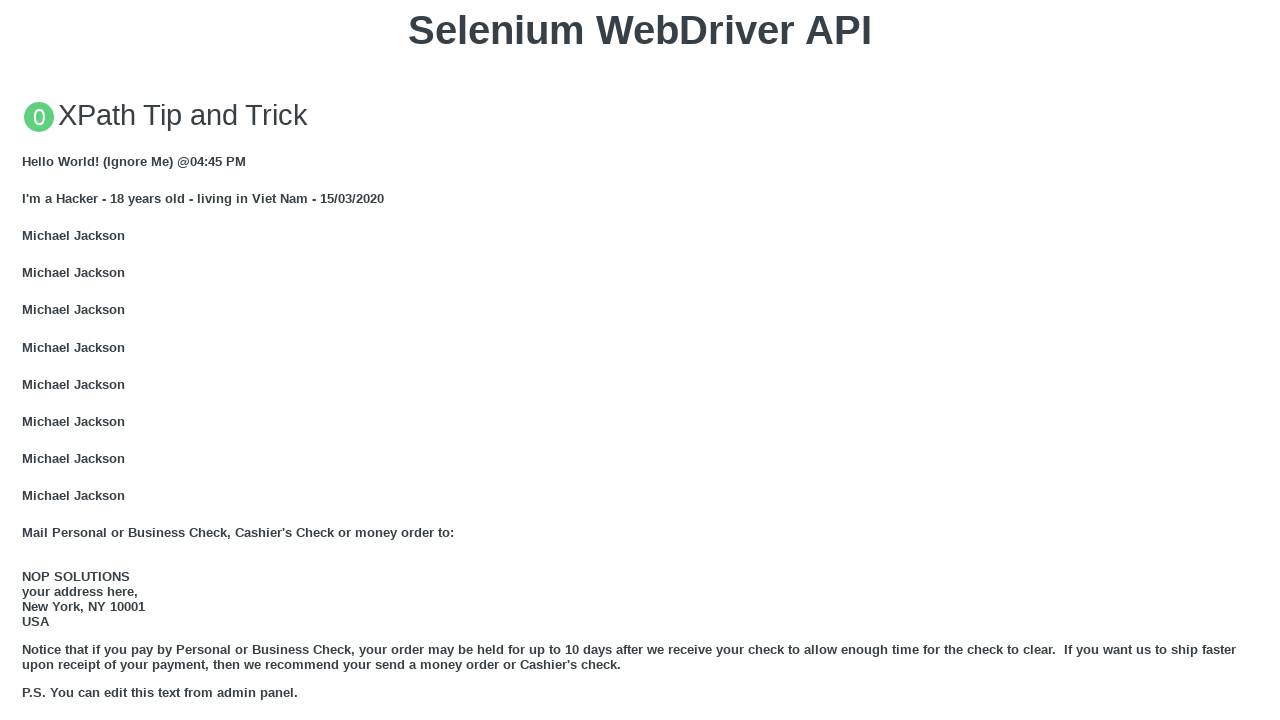

Checked visibility of email textbox
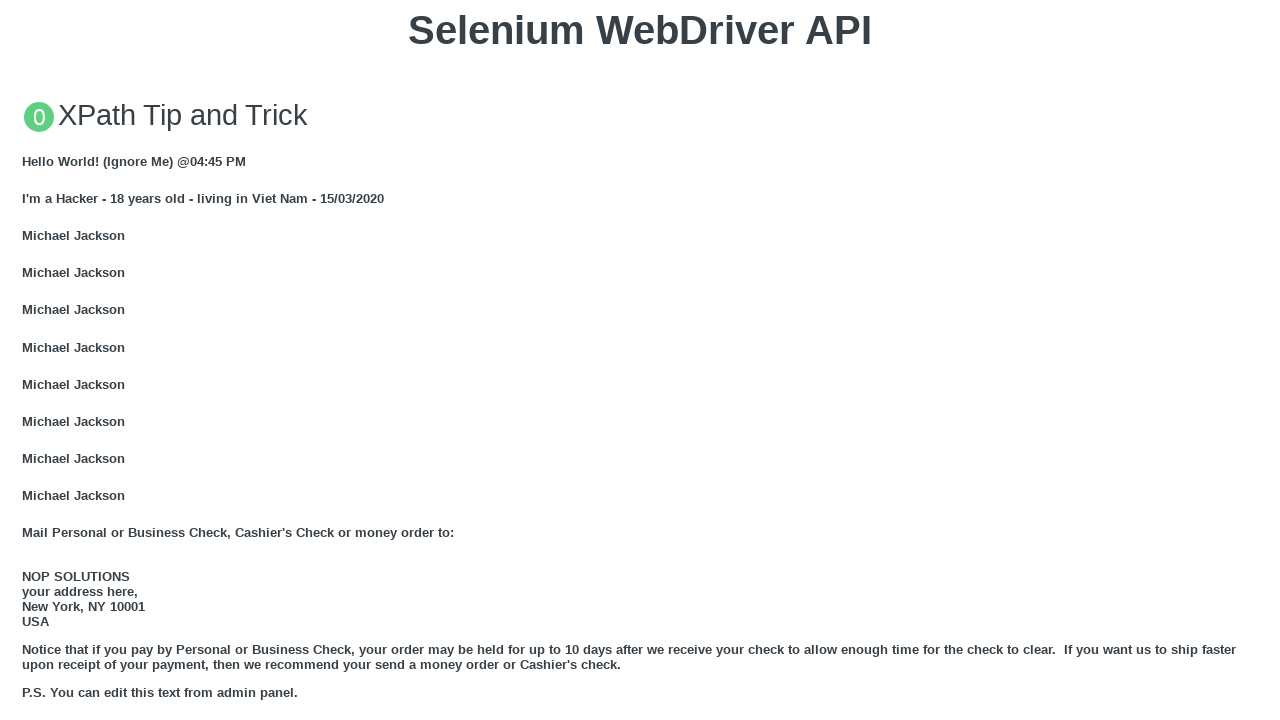

Filled email textbox with 'Selenium Webdriver' on #mail
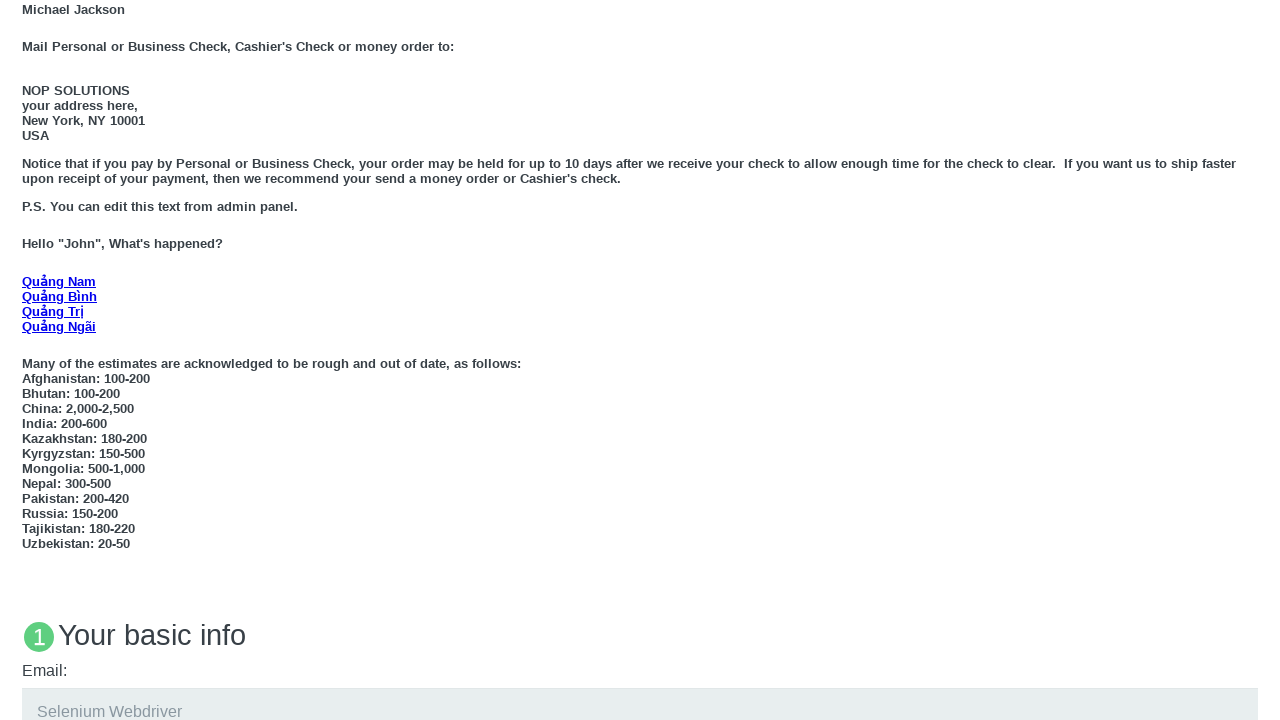

Checked visibility of education textarea
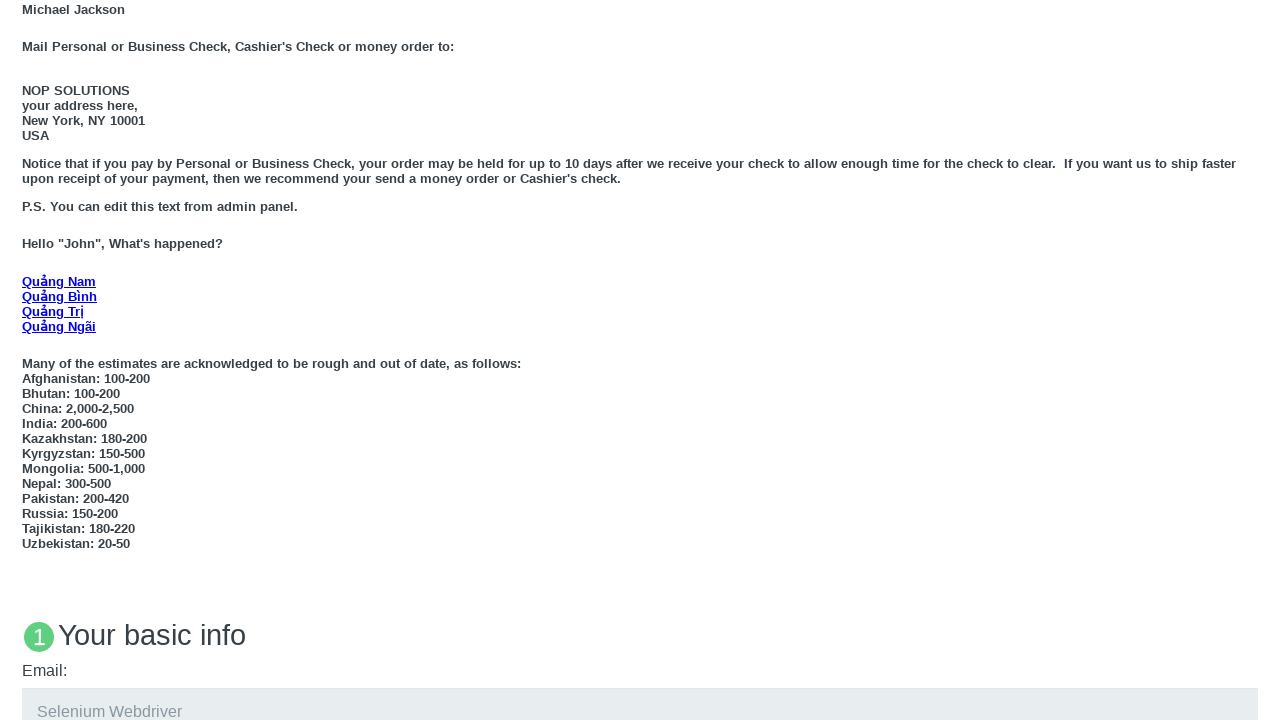

Filled education textarea with 'Selenium GRID' on #edu
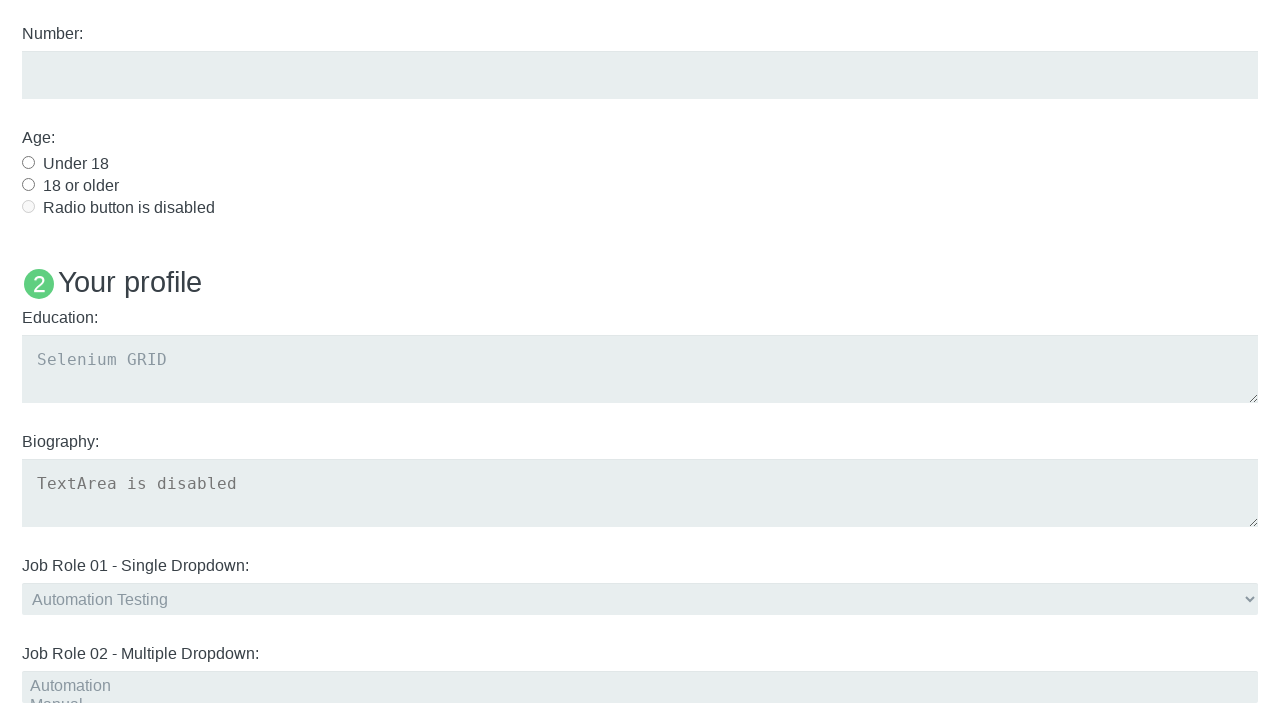

Checked visibility of age Under 18 radio button
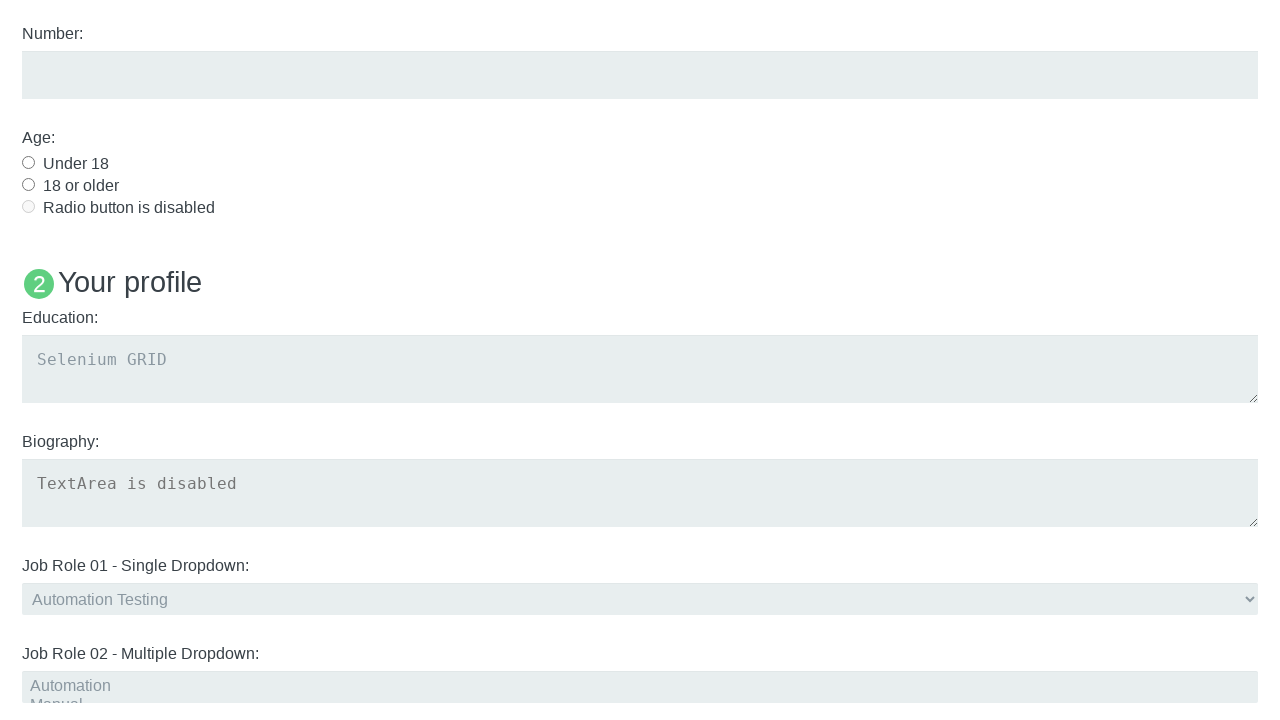

Clicked age Under 18 radio button at (28, 162) on #under_18
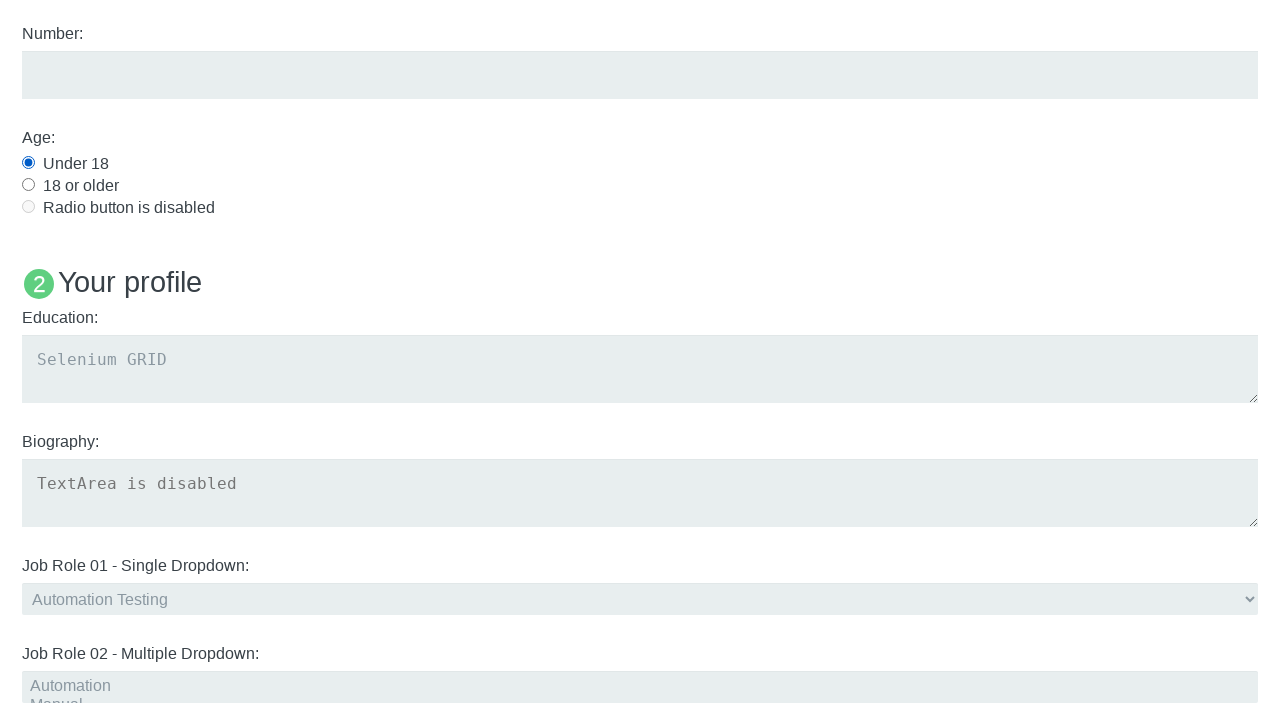

Checked visibility of Name User5 text
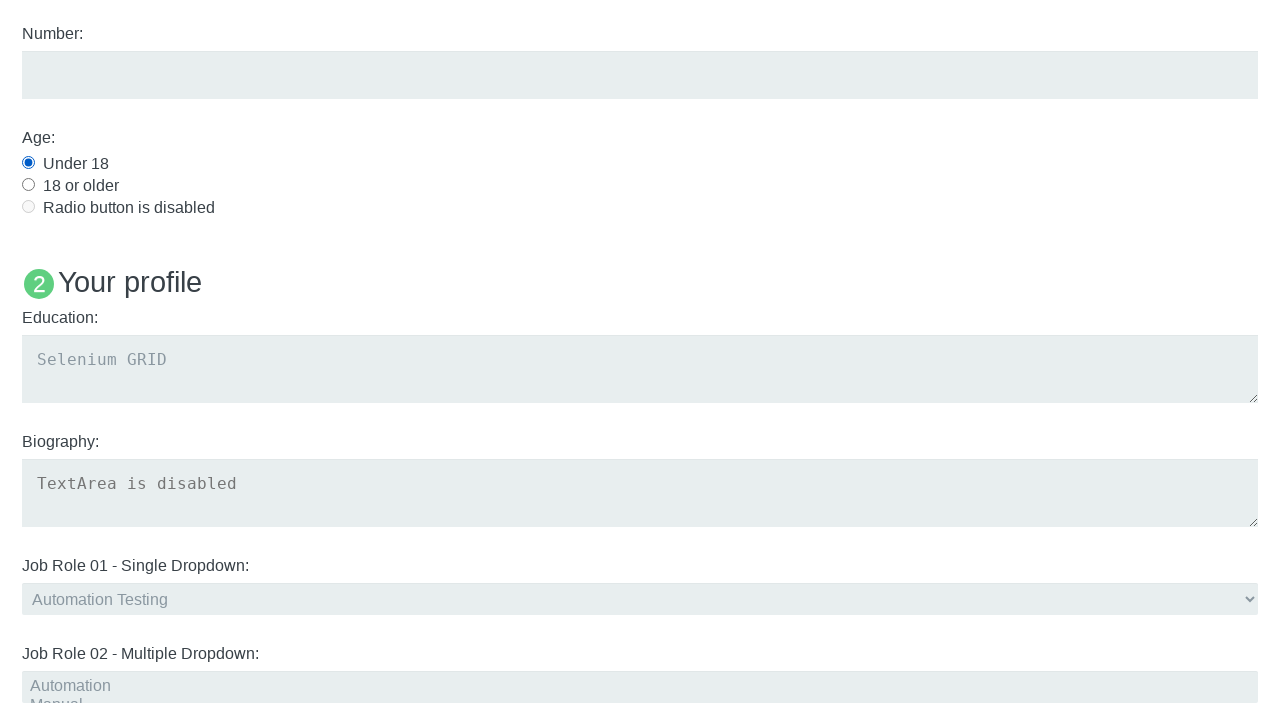

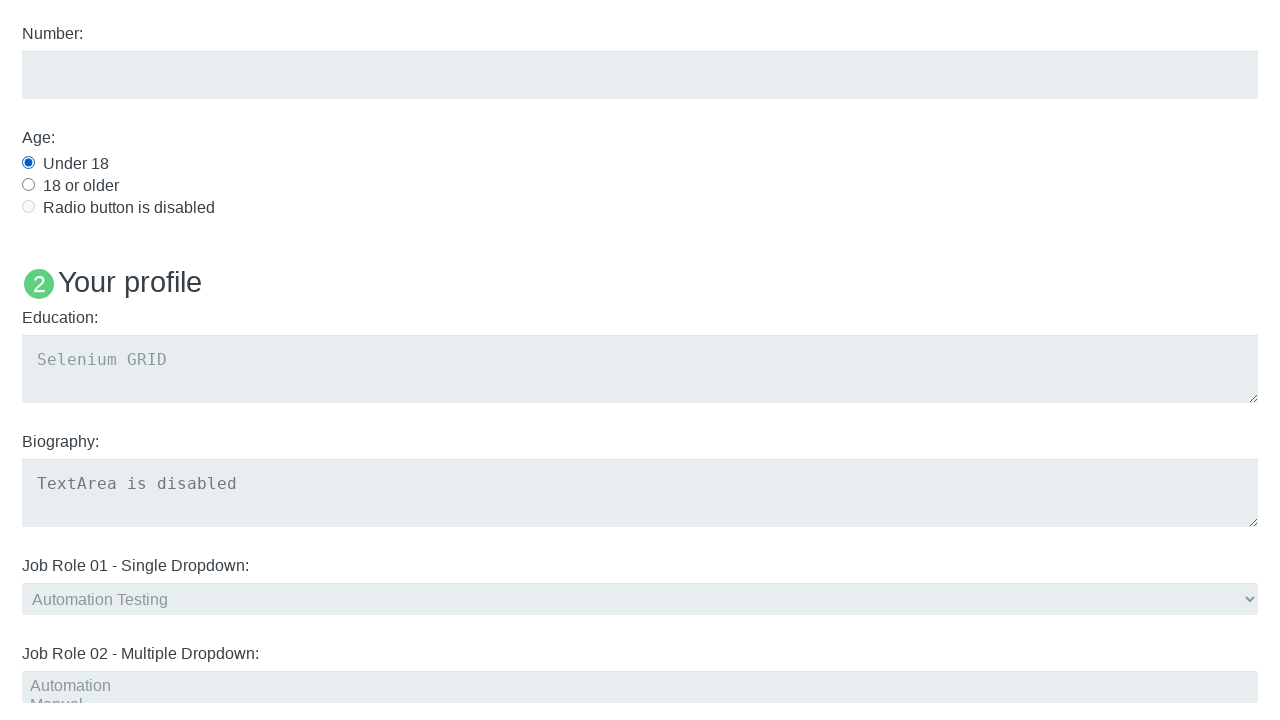